Tests browser window handling by clicking a link that opens a new window, switching between windows, and verifying titles and URLs of each window.

Starting URL: https://the-internet.herokuapp.com/windows

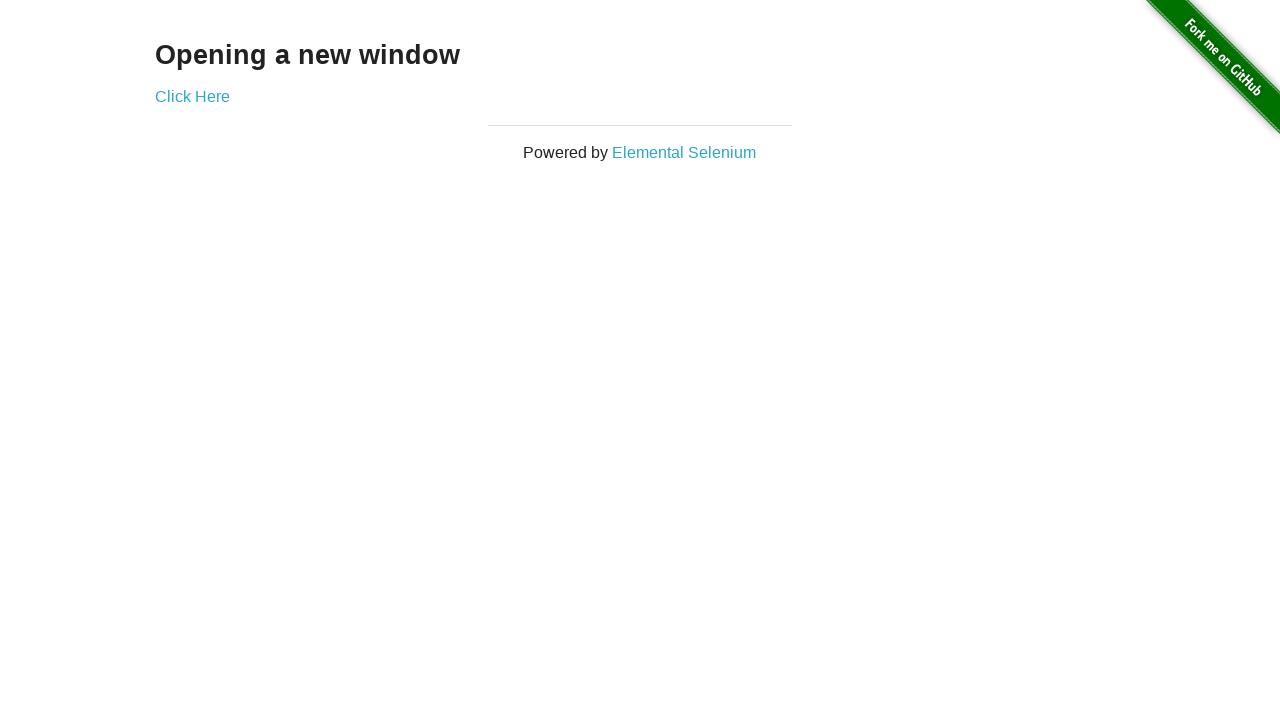

Verified initial page title is 'The Internet'
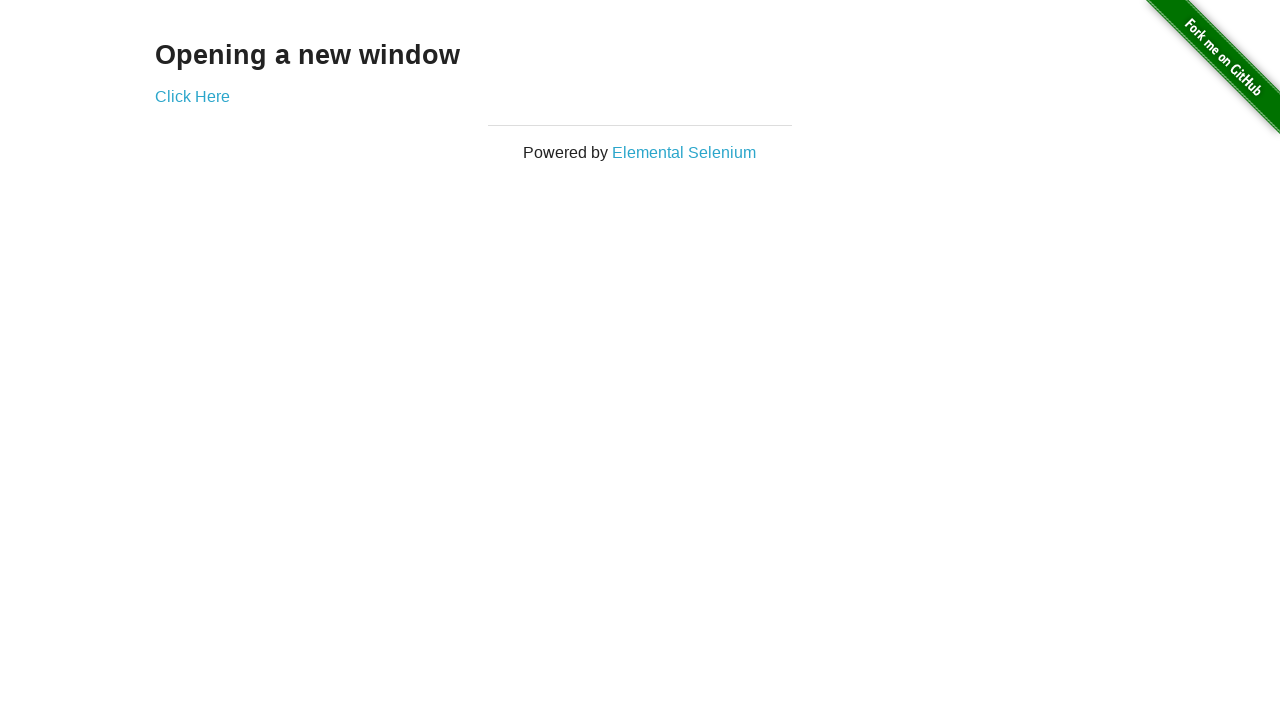

Clicked 'Click Here' link to open new window at (192, 96) on xpath=//a[.='Click Here']
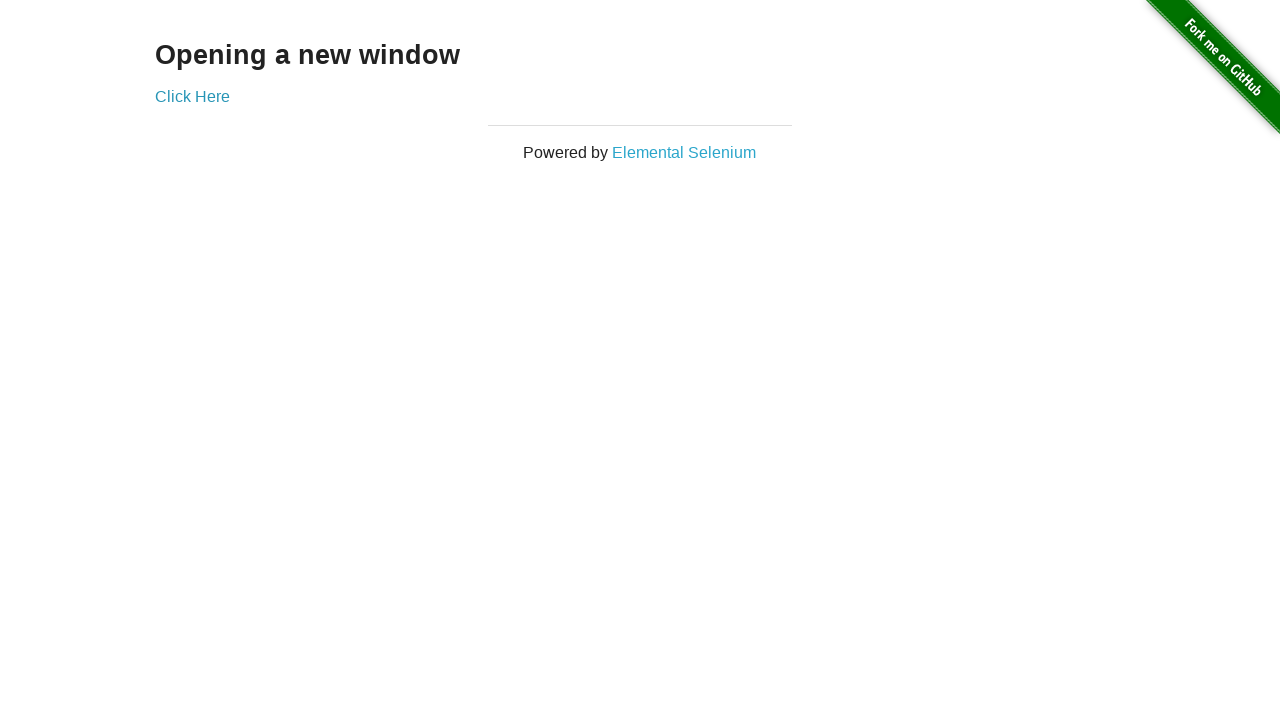

New window loaded and ready
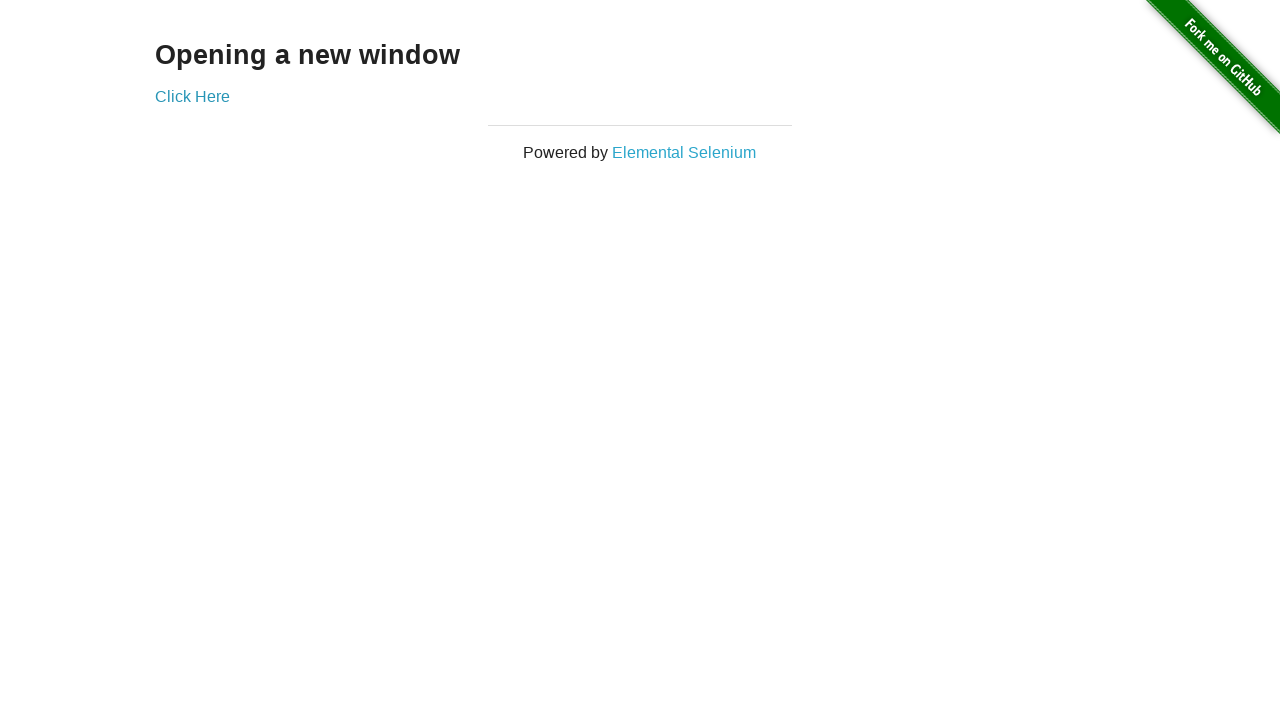

Verified new window title is 'New Window'
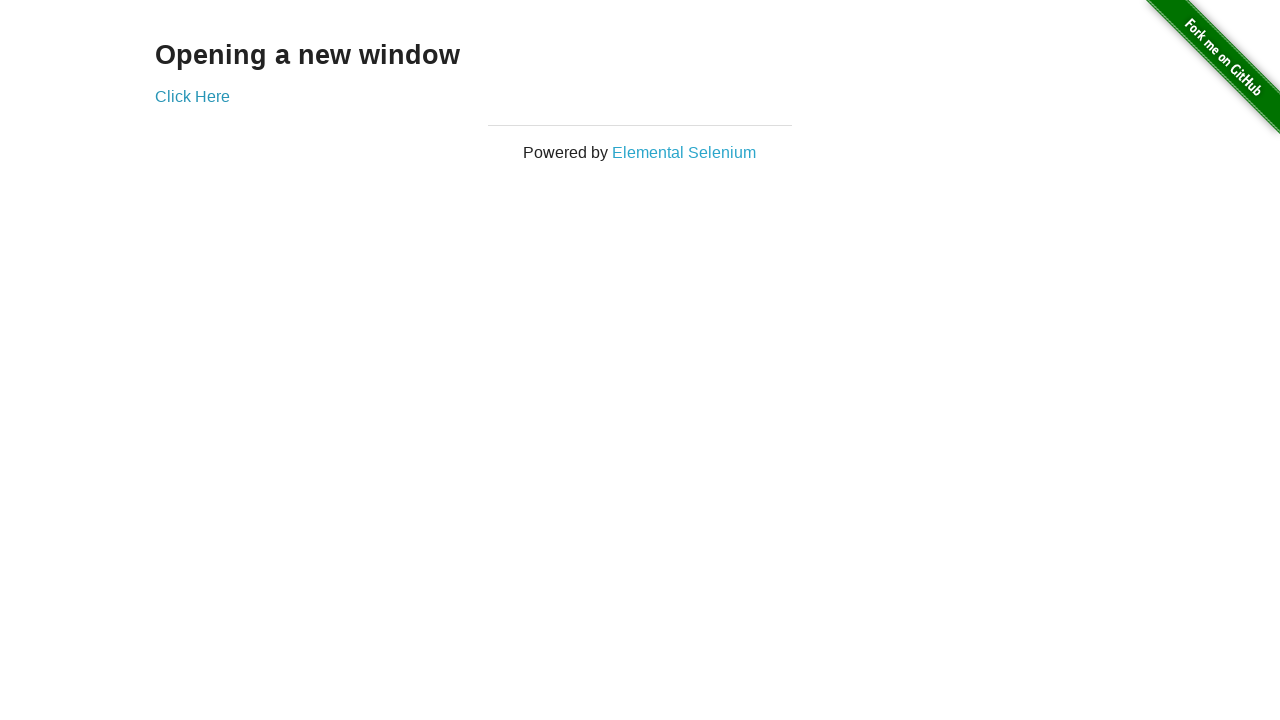

Switched to window 1
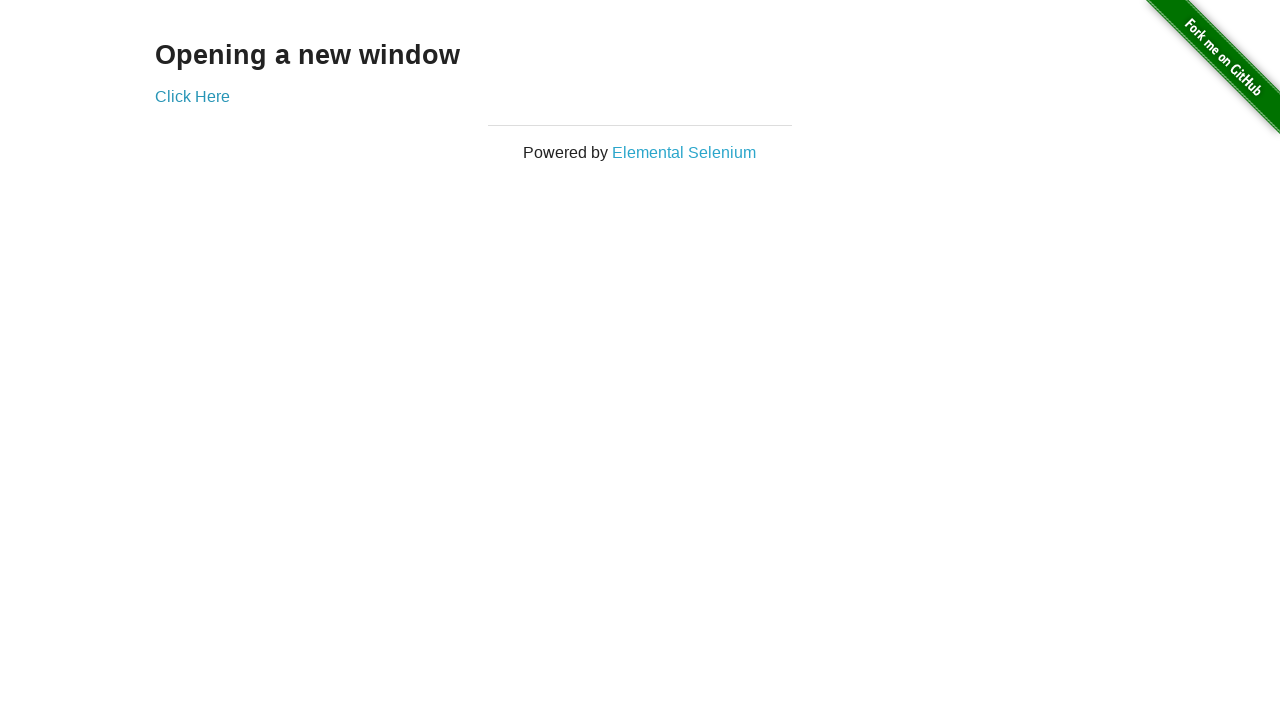

Verified window 1 URL contains 'windows'
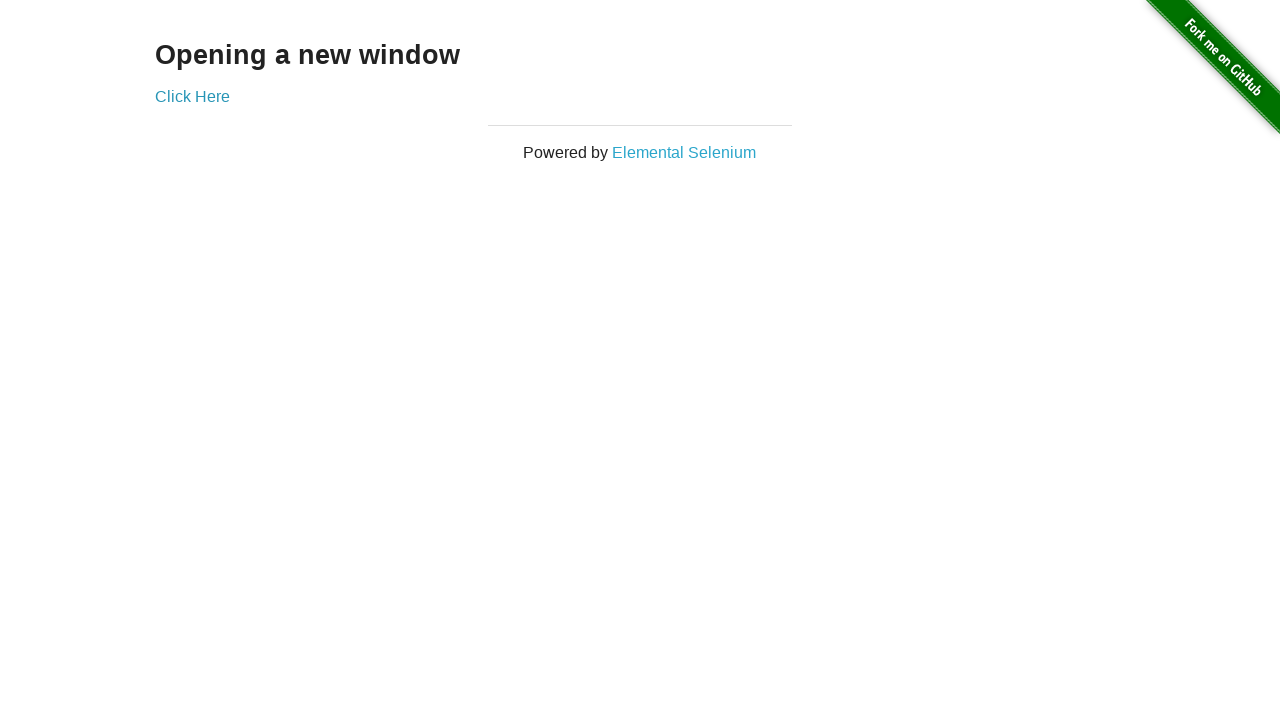

Verified window 1 URL does not contain 'new'
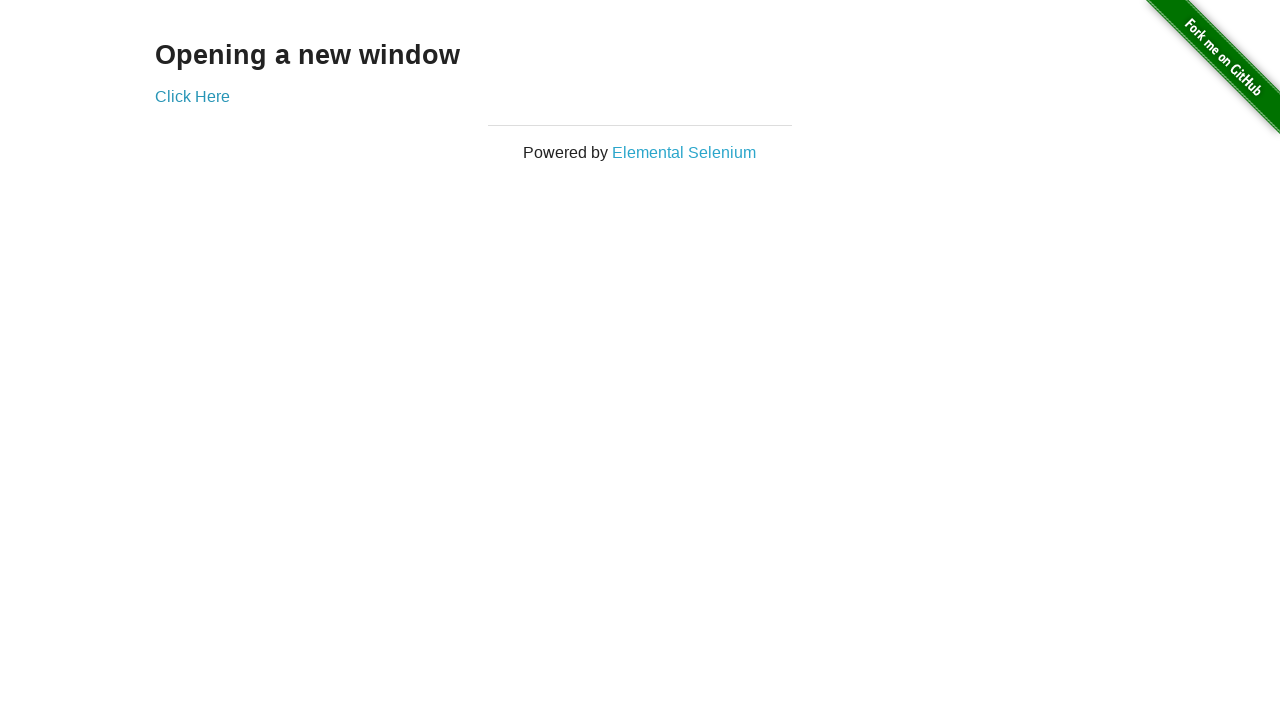

Switched to window 2
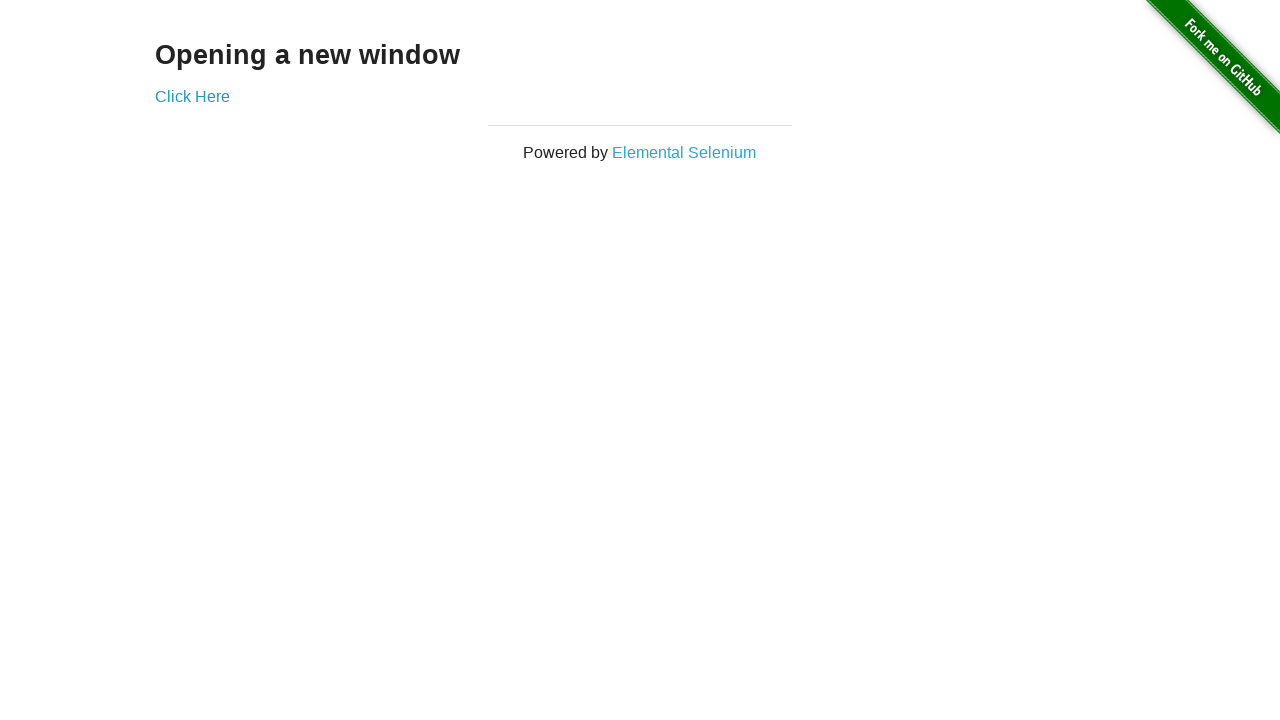

Switched back to window 1
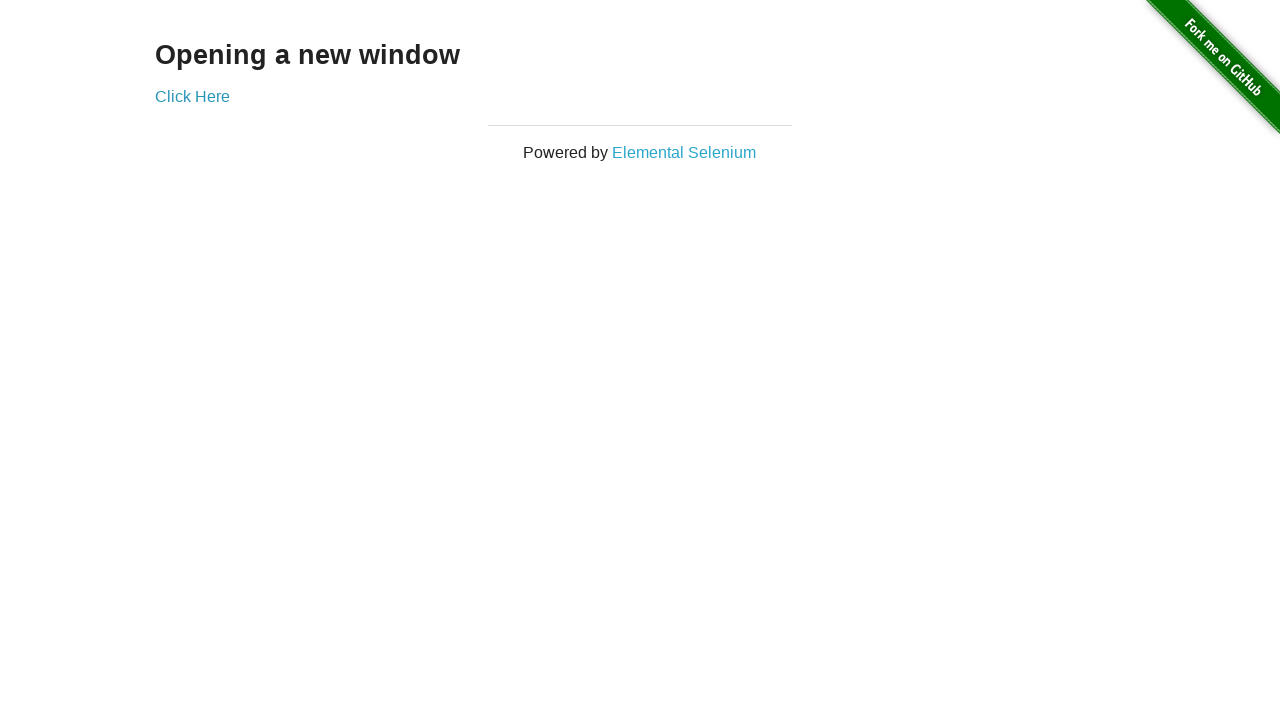

Switched to window 2 again
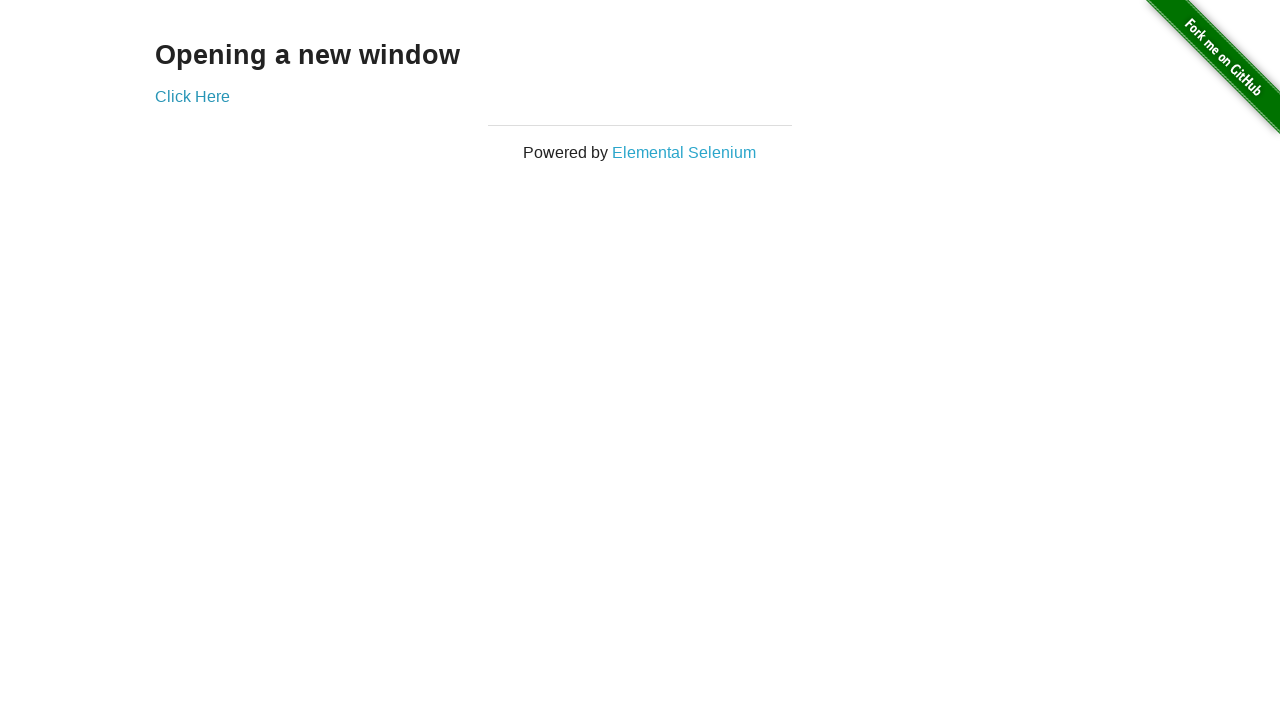

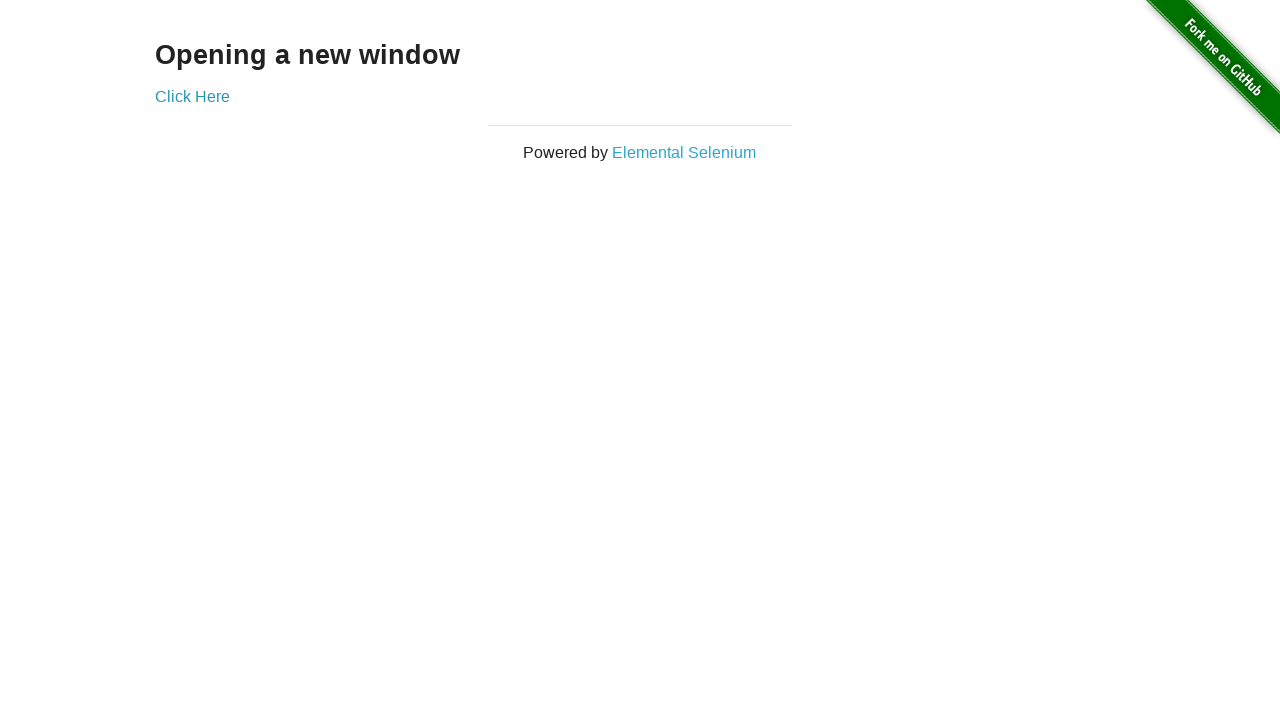